Tests dynamic loading functionality by clicking on example 2, starting the loading process, waiting for the loading indicator to disappear, and verifying that "Hello World!" text is displayed

Starting URL: http://the-internet.herokuapp.com/dynamic_loading

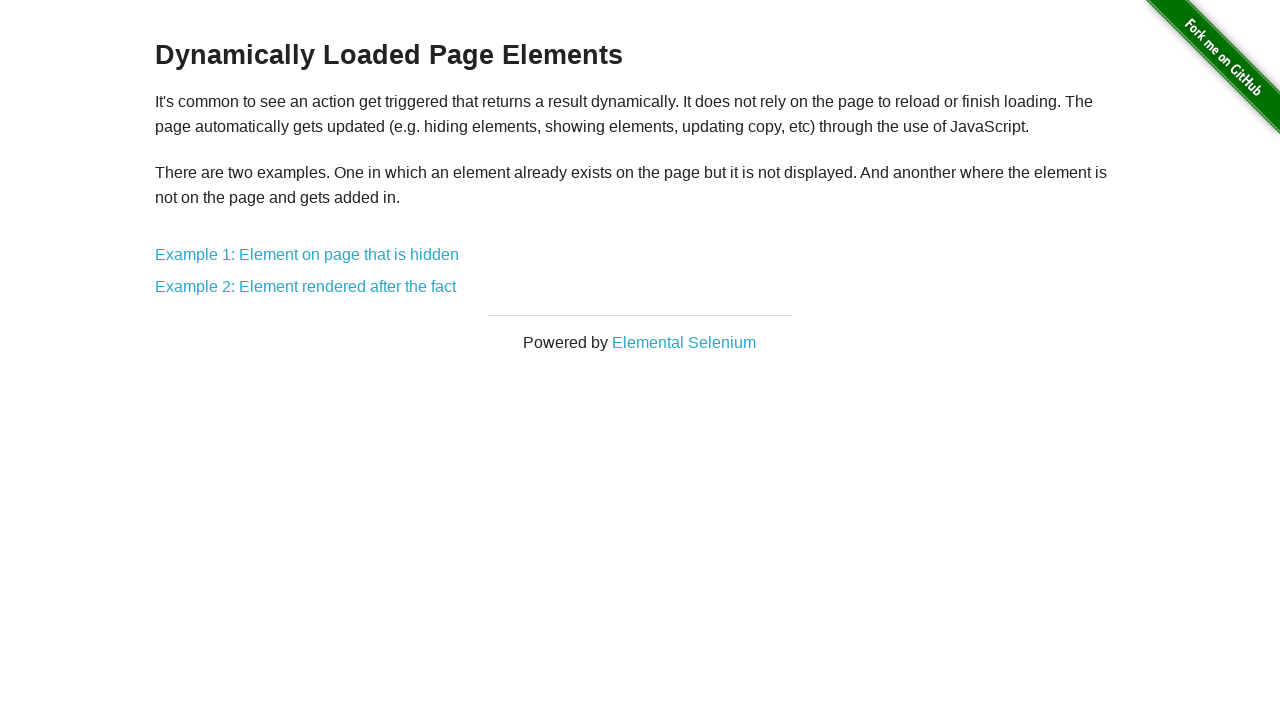

Clicked on Example 2 link at (306, 287) on a[href^='/dynamic_loading/2']
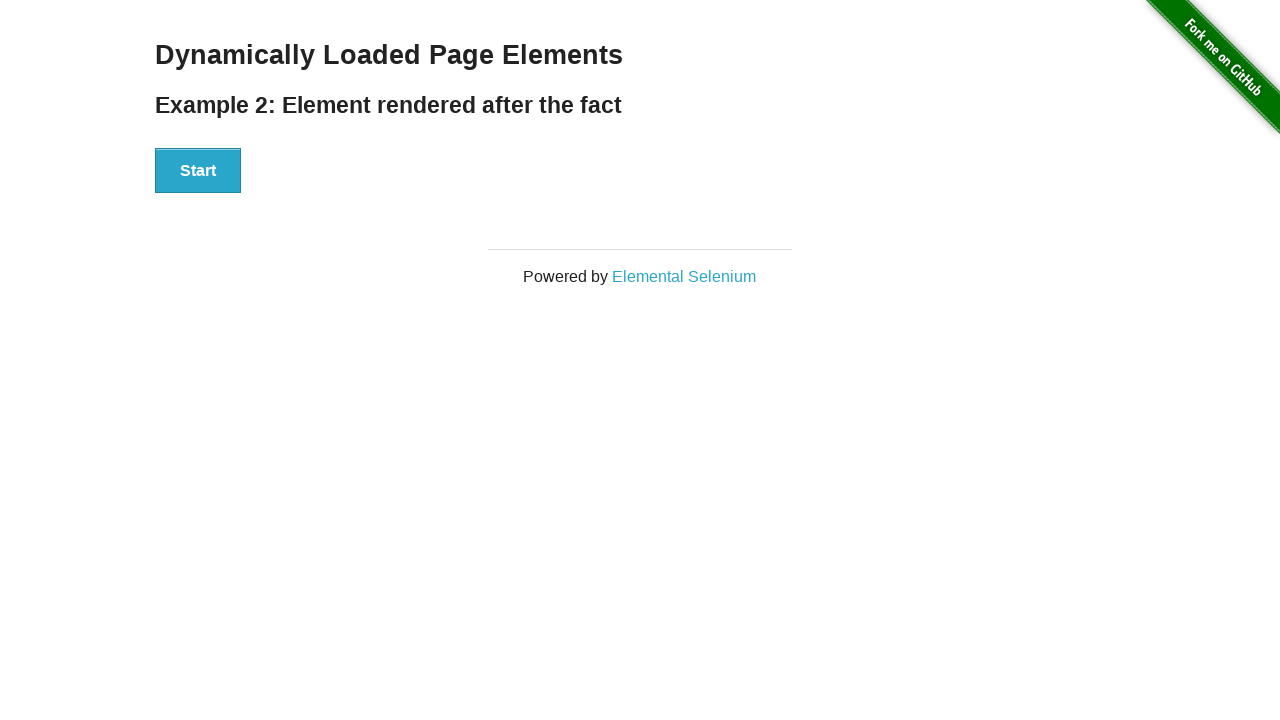

Clicked the Start button to begin loading at (198, 171) on div>button
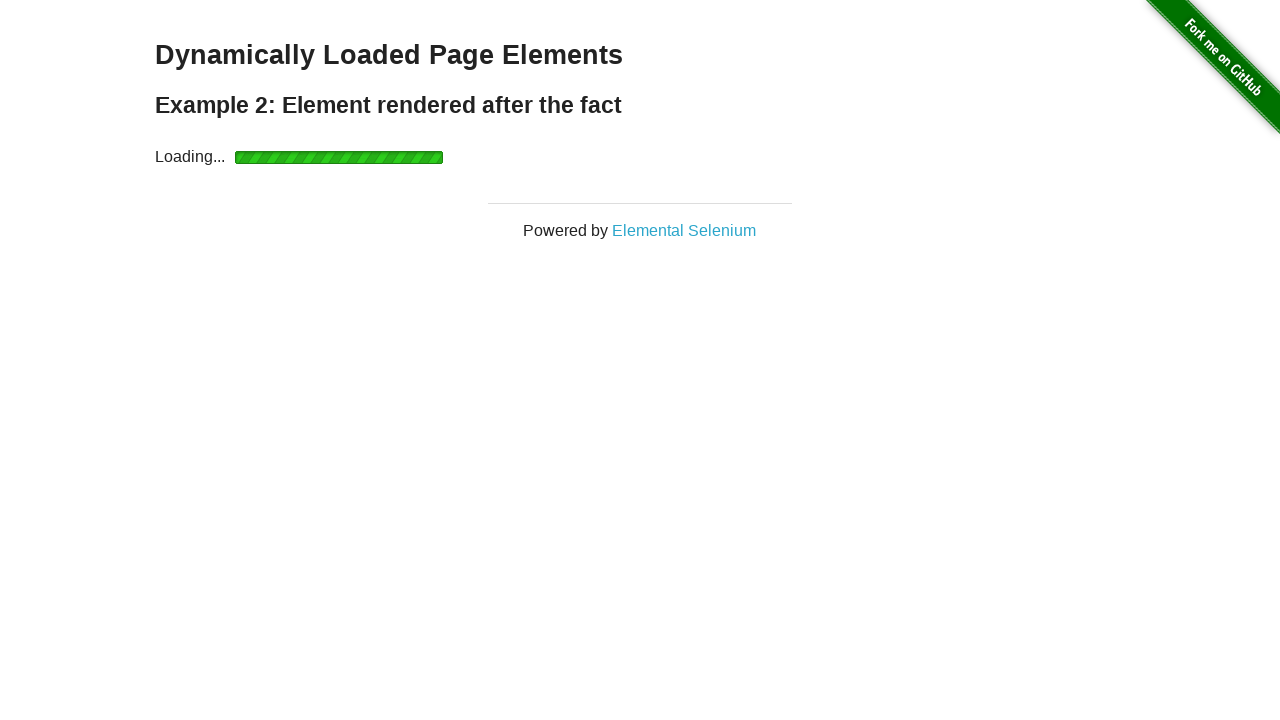

Loading indicator disappeared
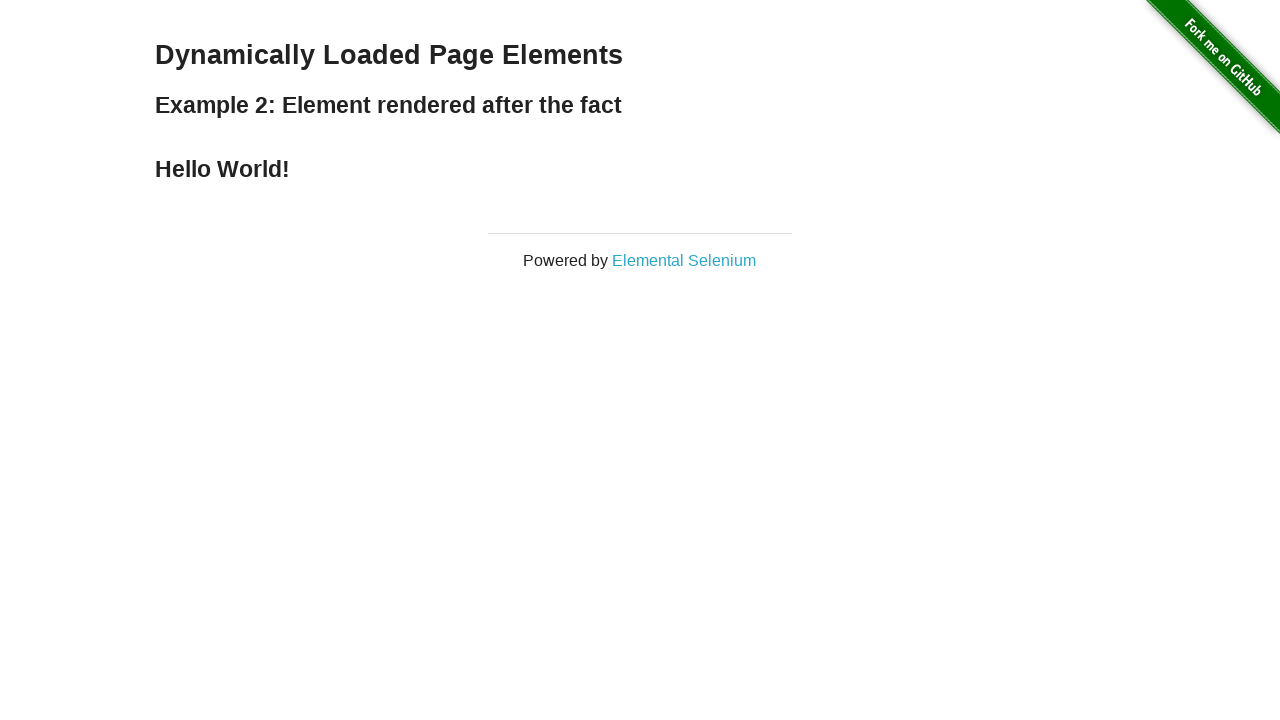

Result text element appeared
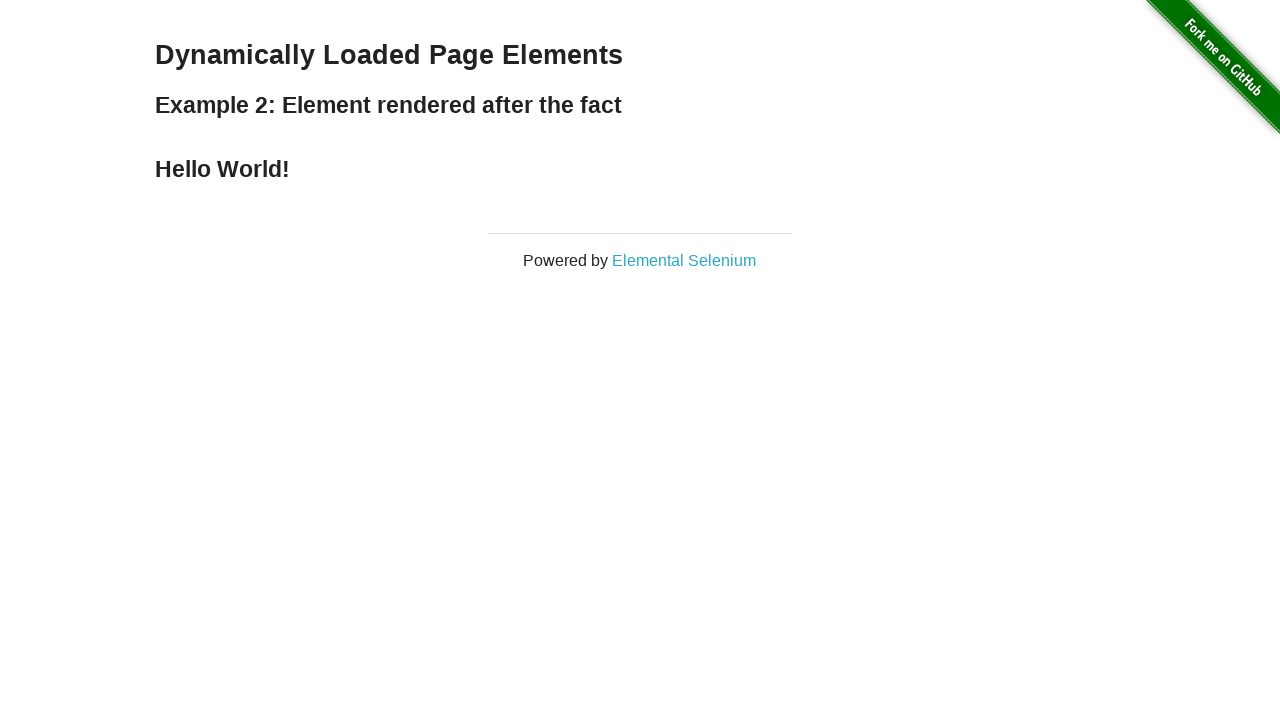

Retrieved result text content
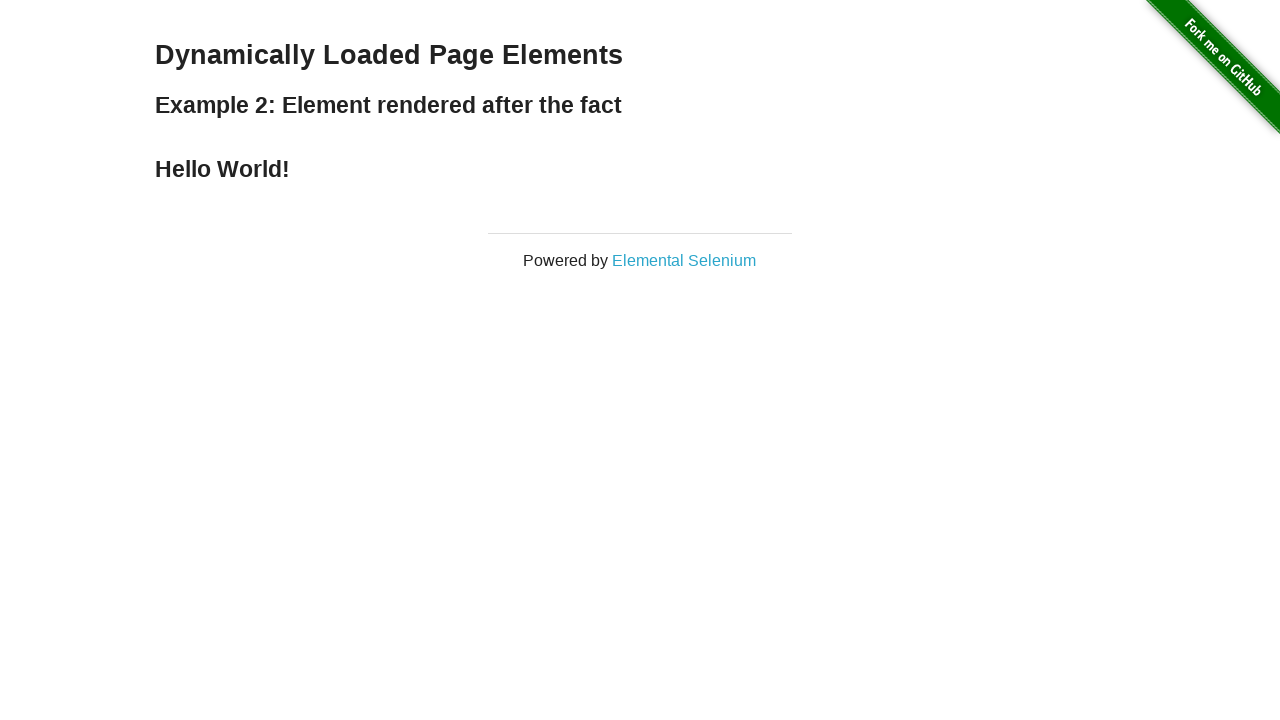

Verified that 'Hello World!' text is displayed
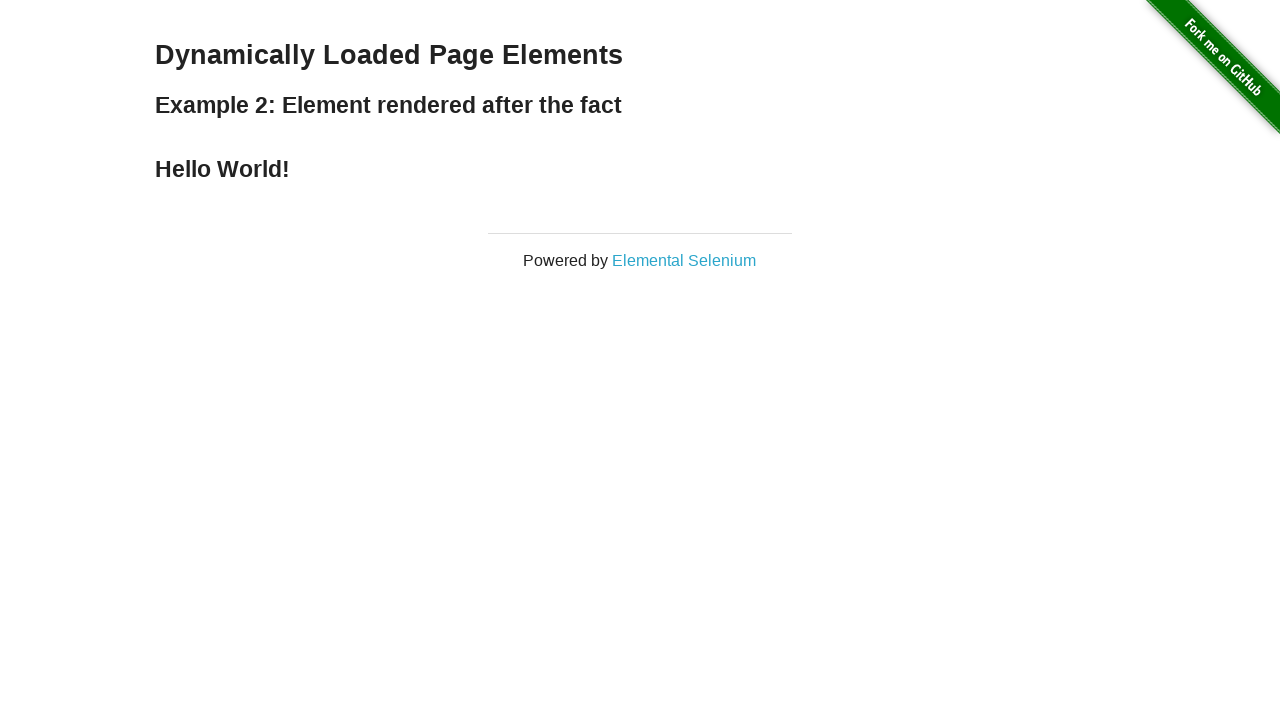

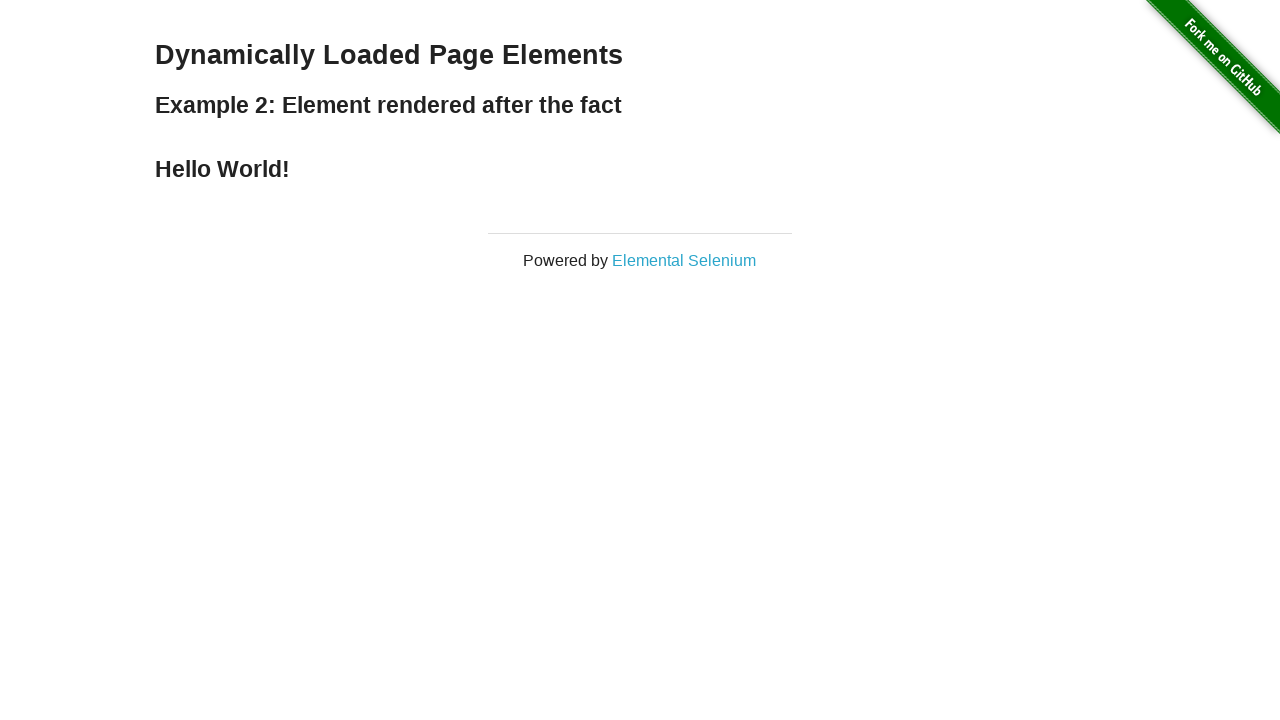